Tests multi-select dropdown functionality by selecting and deselecting multiple options using different methods (visible text, value, and index)

Starting URL: https://syntaxprojects.com/basic-select-dropdown-demo.php

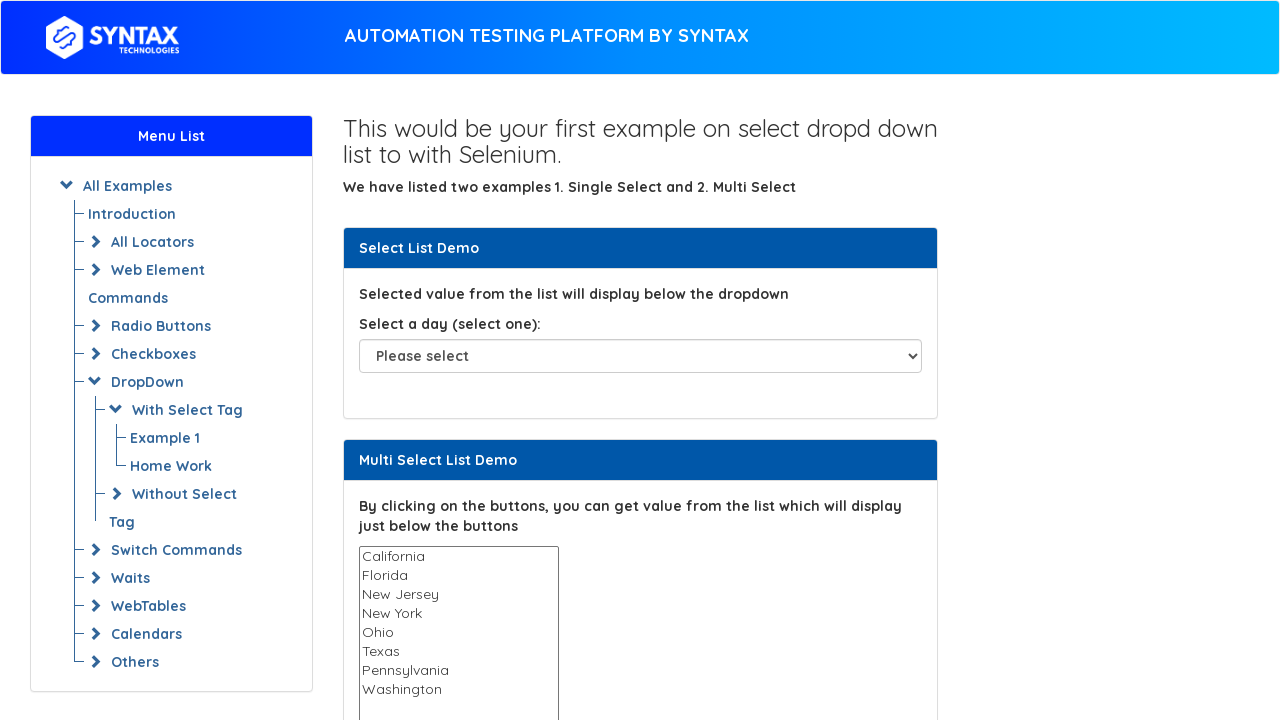

Located multi-select dropdown element
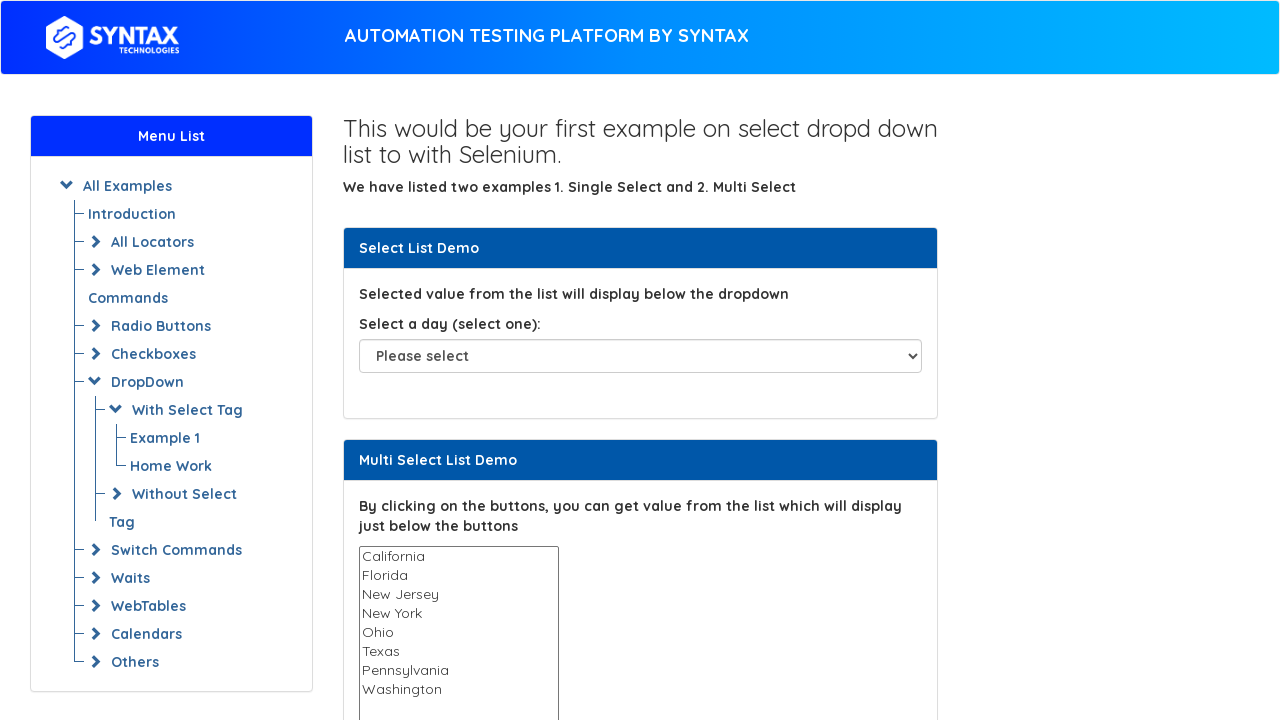

Selected Pennsylvania by visible text on select#multi-select
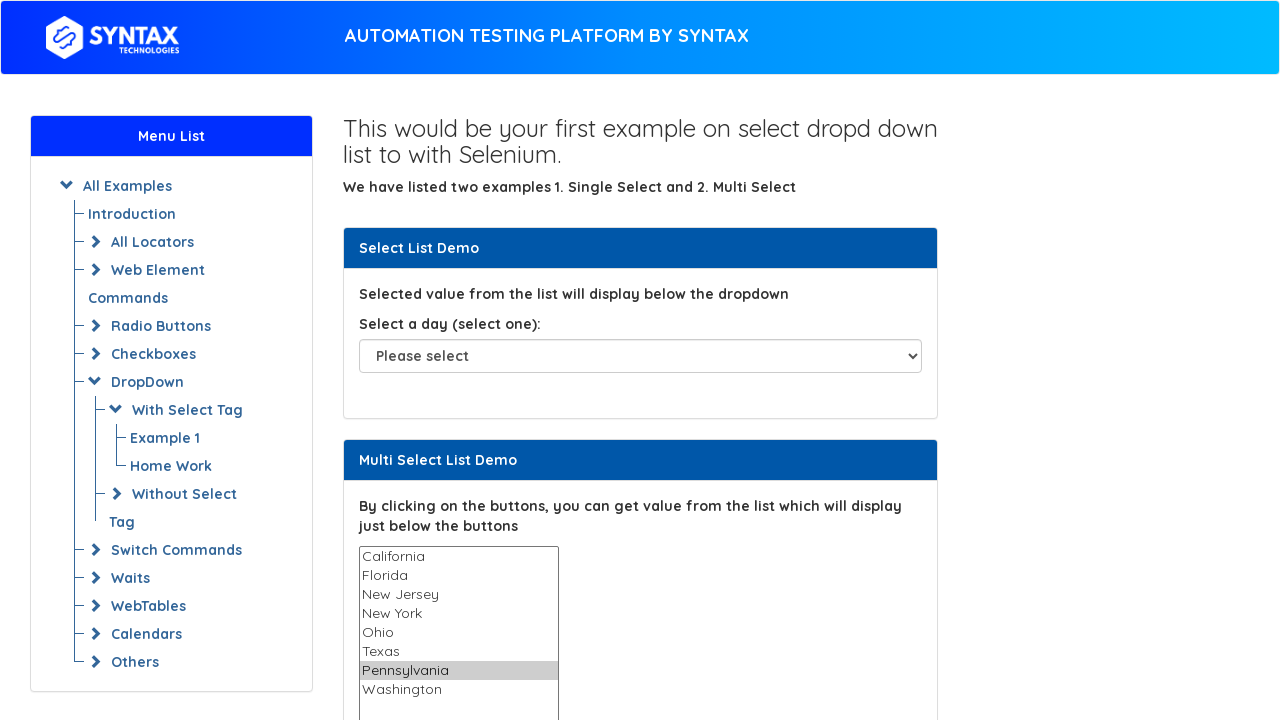

Selected Florida by value on select#multi-select
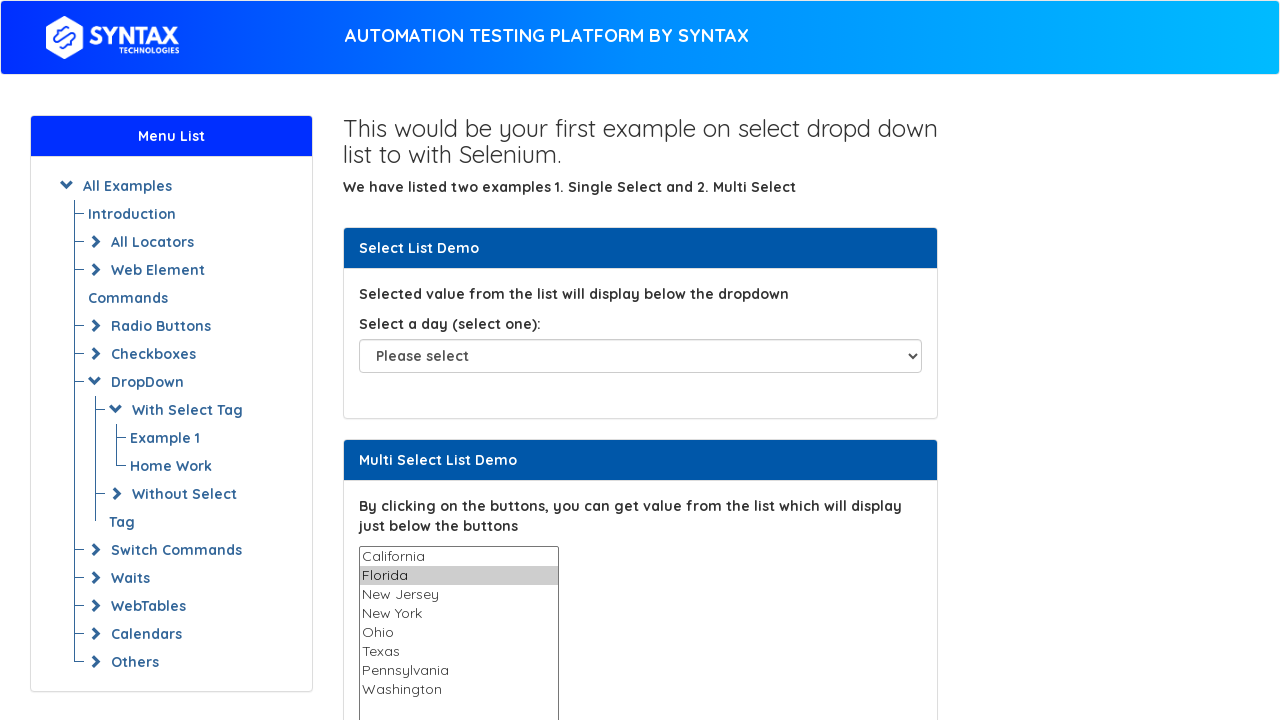

Retrieved all dropdown options
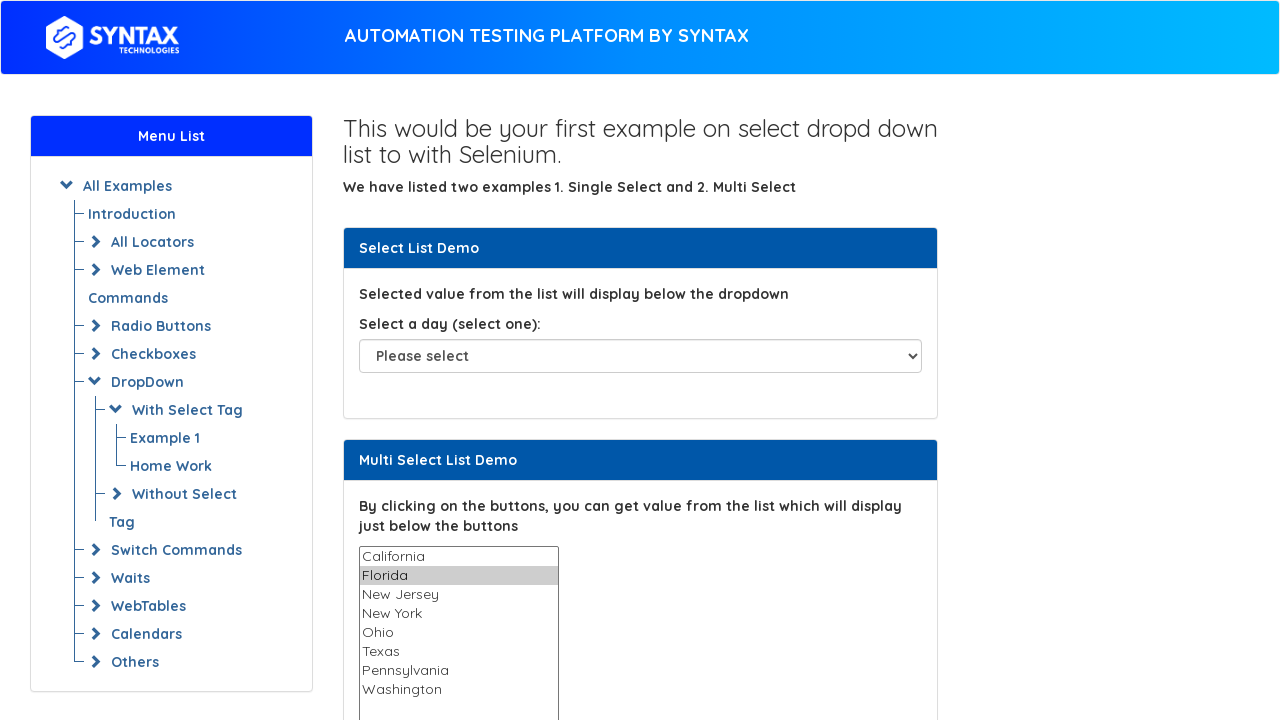

Selected option at index 4 on select#multi-select
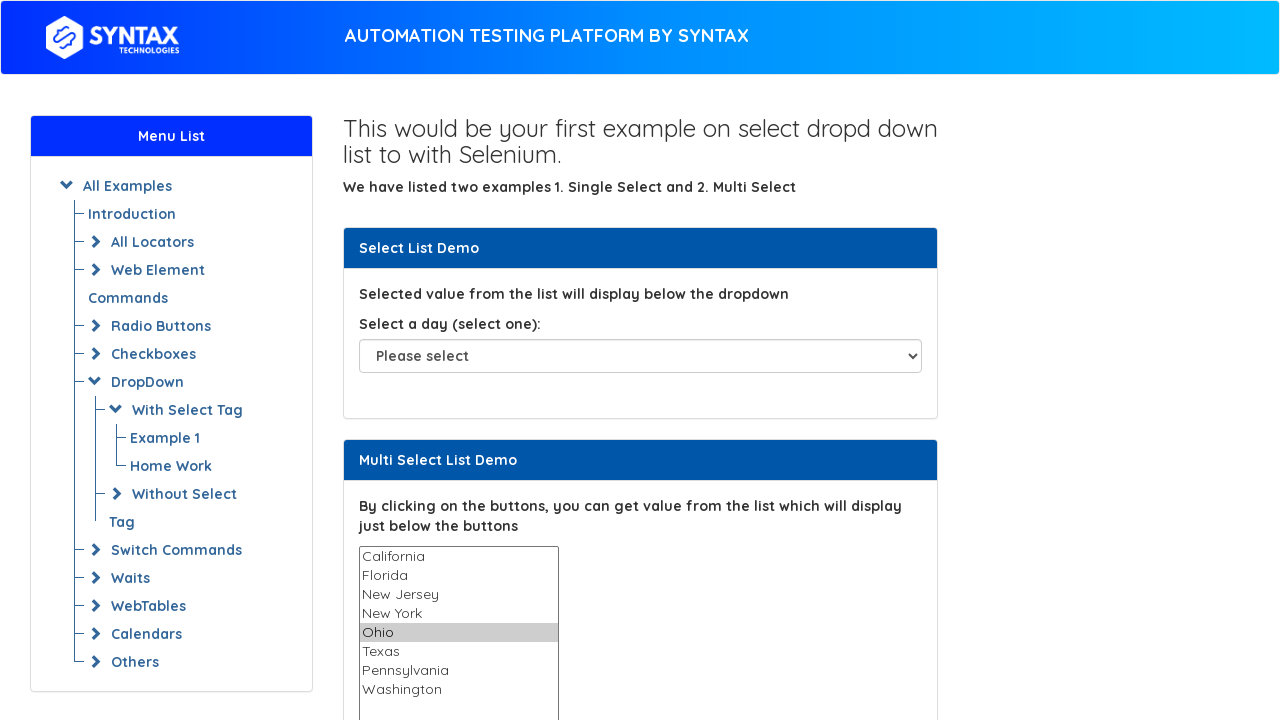

Retrieved current selected values from dropdown
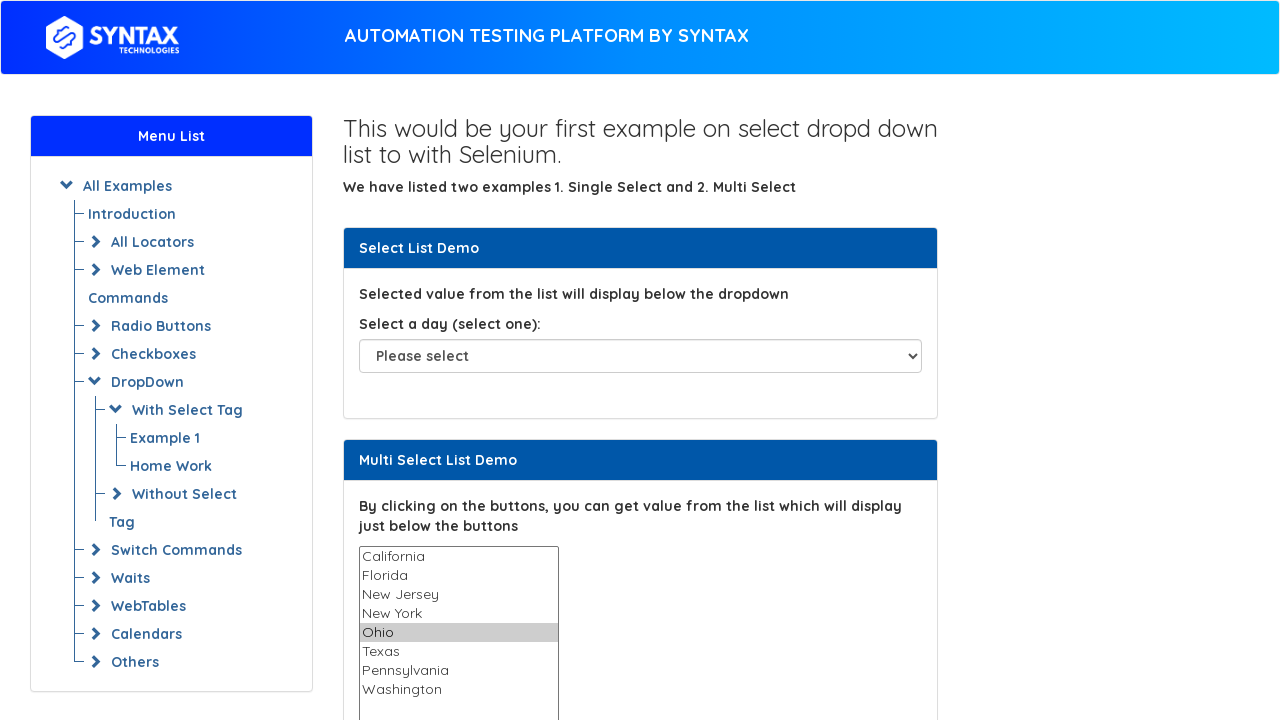

Retrieved value of option at index 4
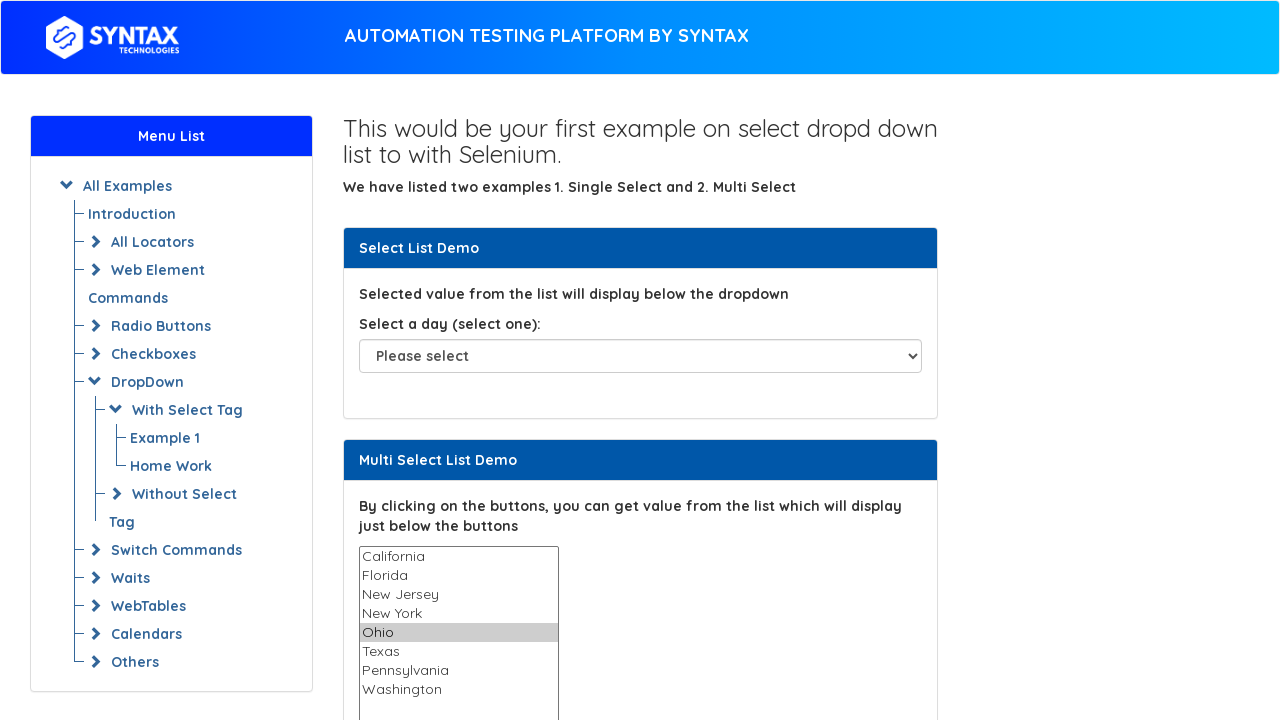

Filtered out option at index 4 from selected values
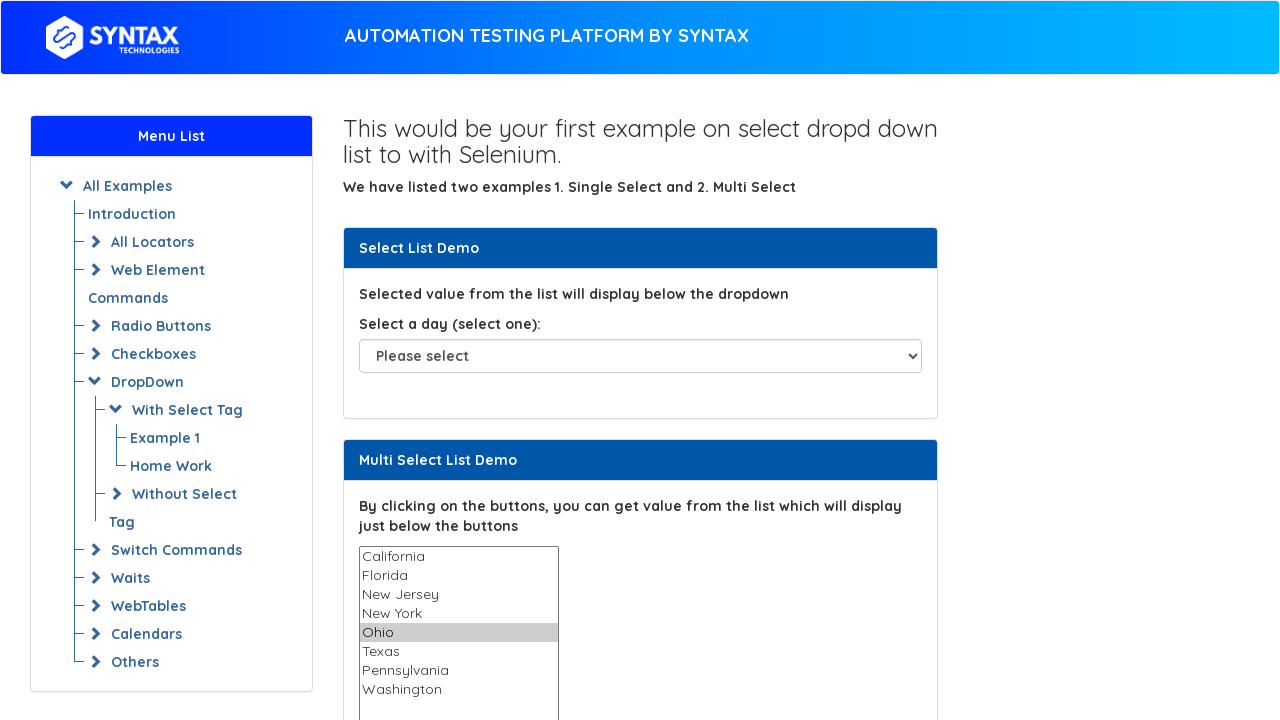

Deselected option at index 4 by re-selecting remaining values on select#multi-select
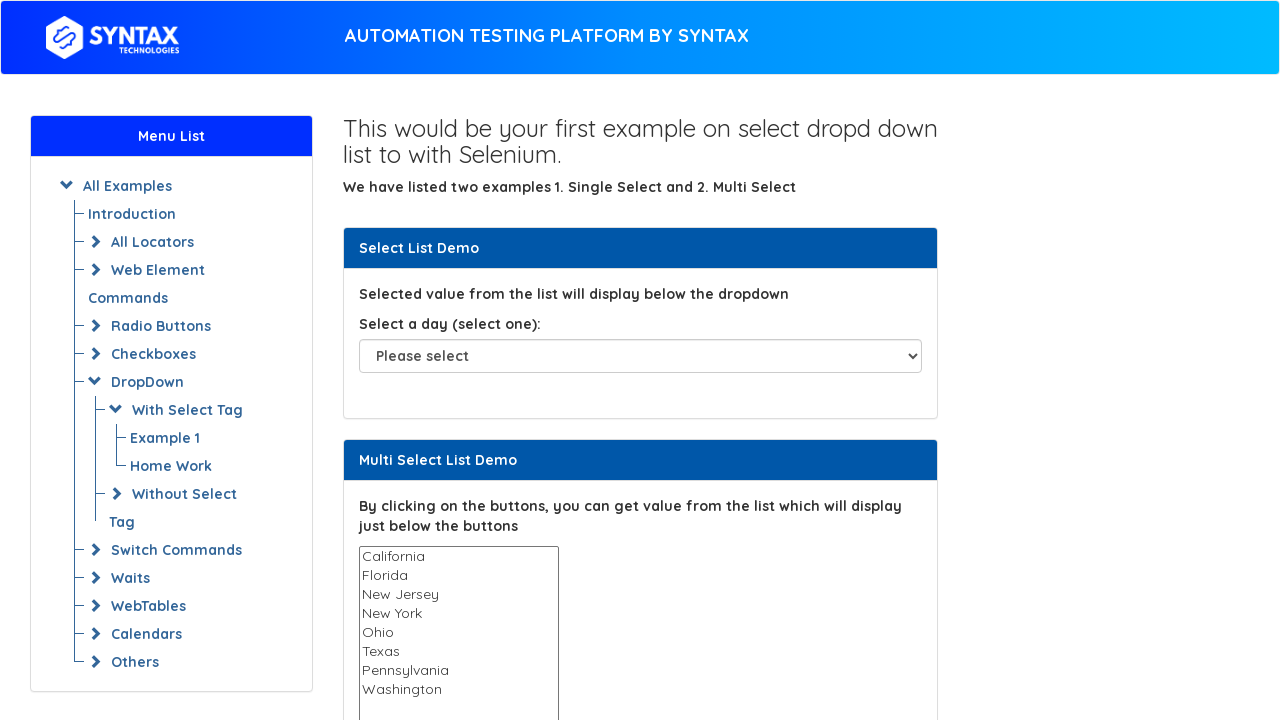

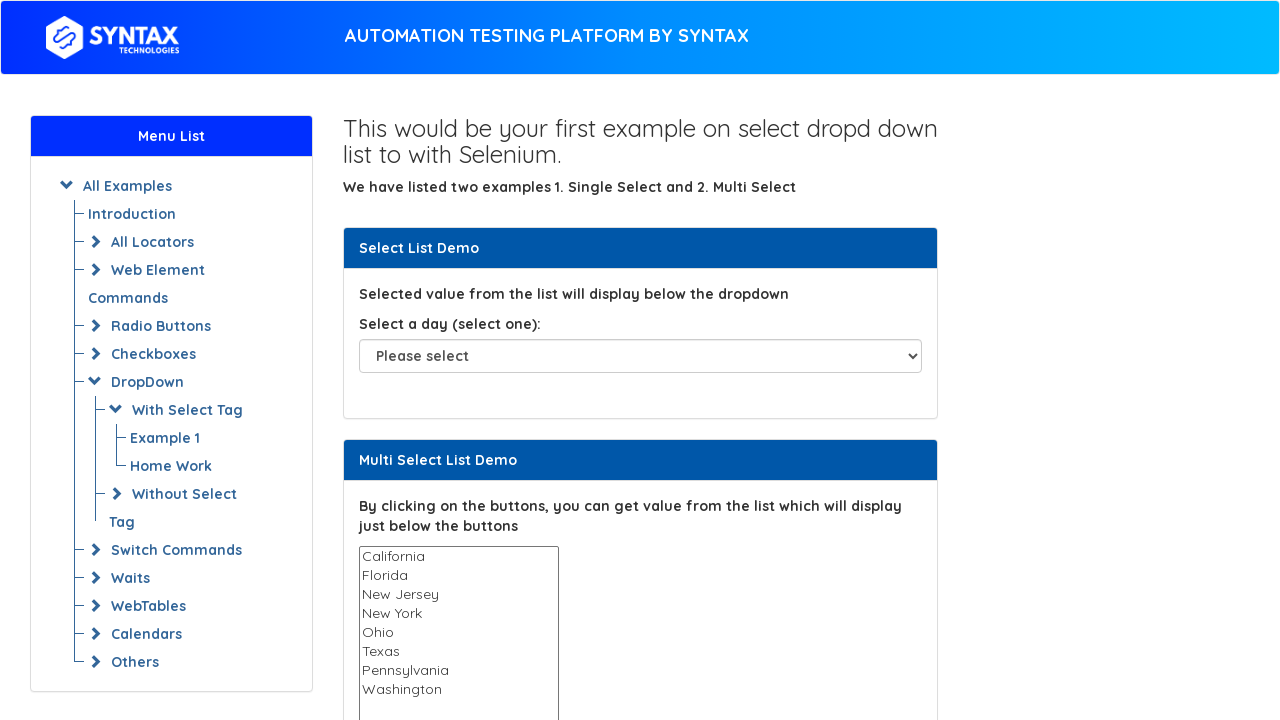